Tests Angular input field by typing "hello" using an Angular model-bound element locator

Starting URL: https://dgotlieb.github.io/Selenium-Hands-On/Angular/angular.html

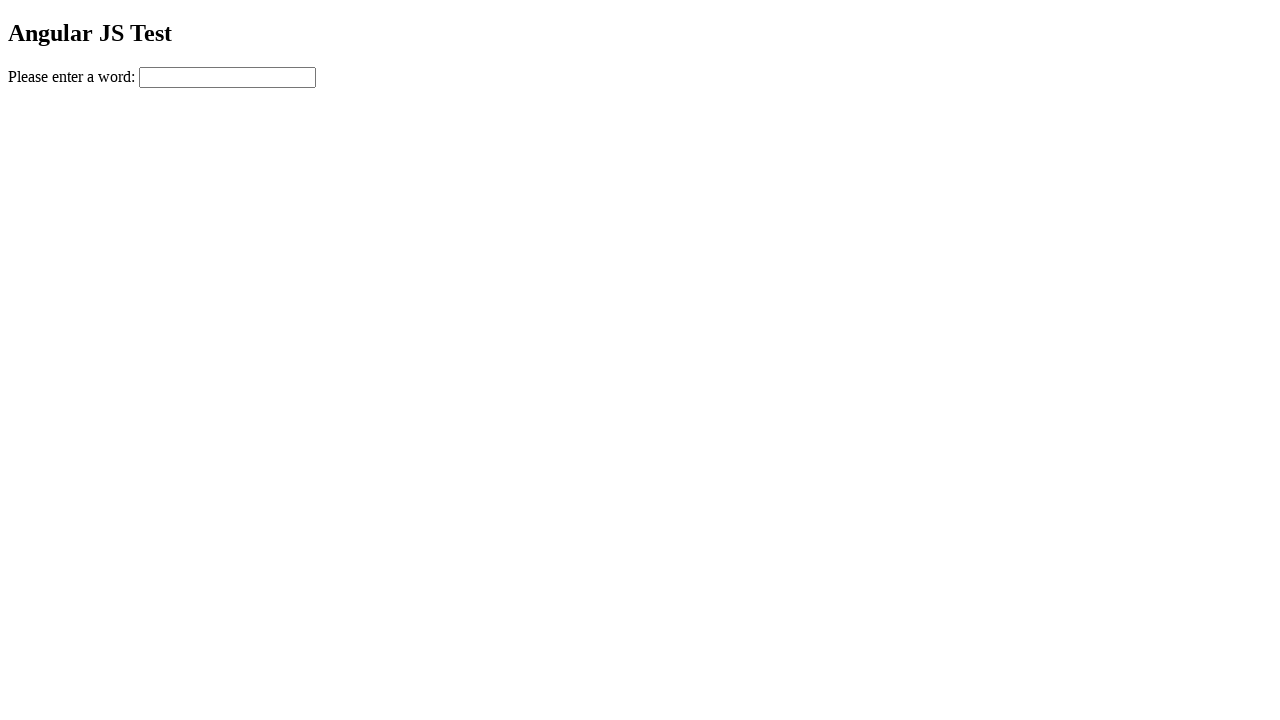

Navigated to Angular test page
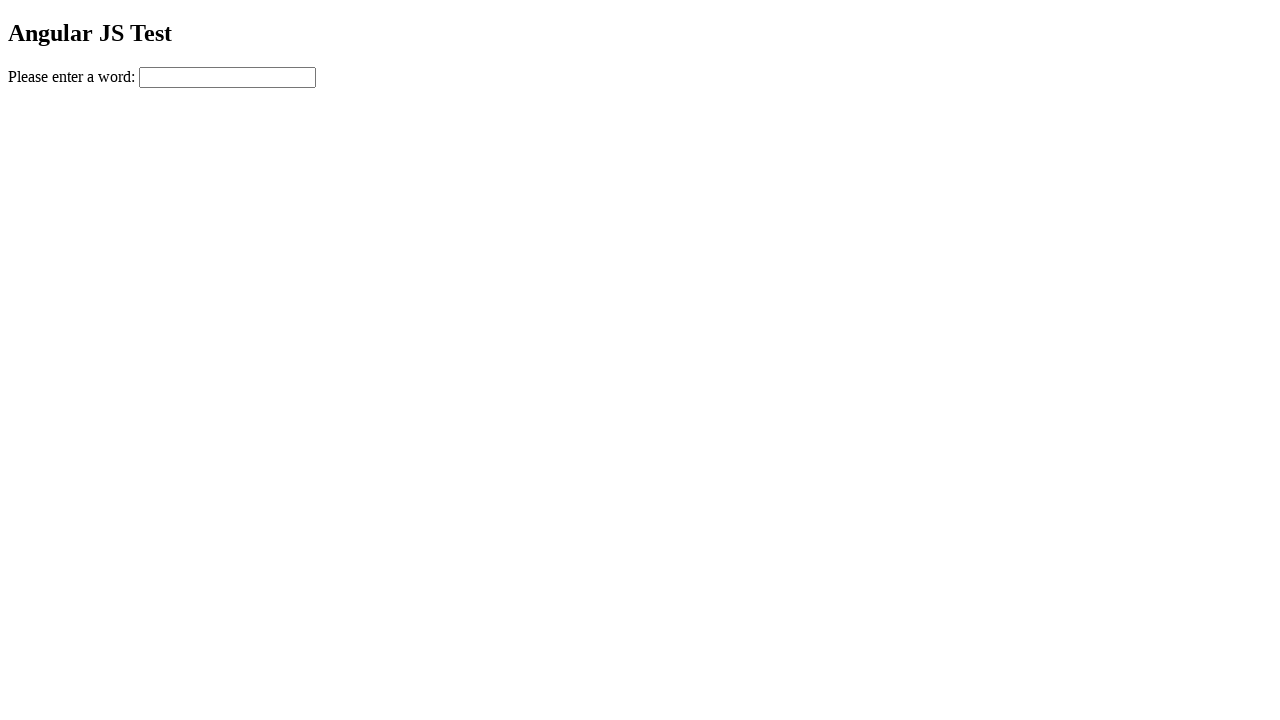

Angular application loaded and network idle
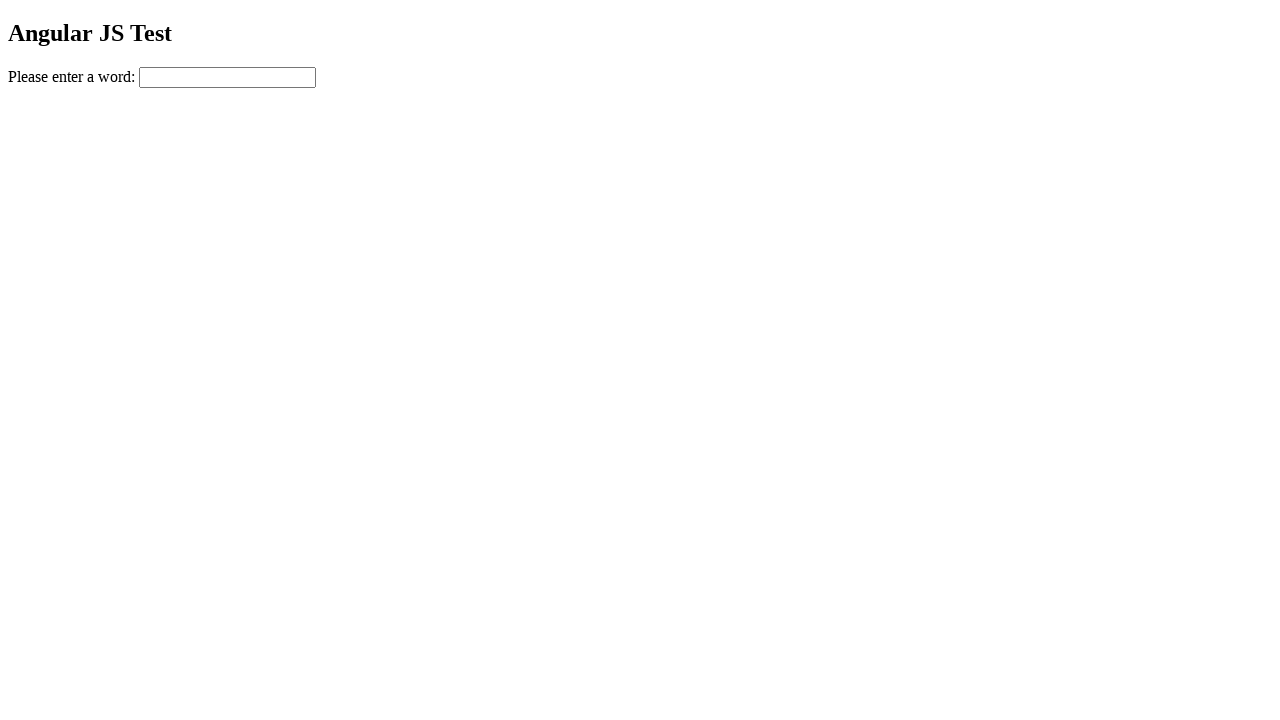

Typed 'hello' into Angular input field with ng-model='word' on [ng-model='word']
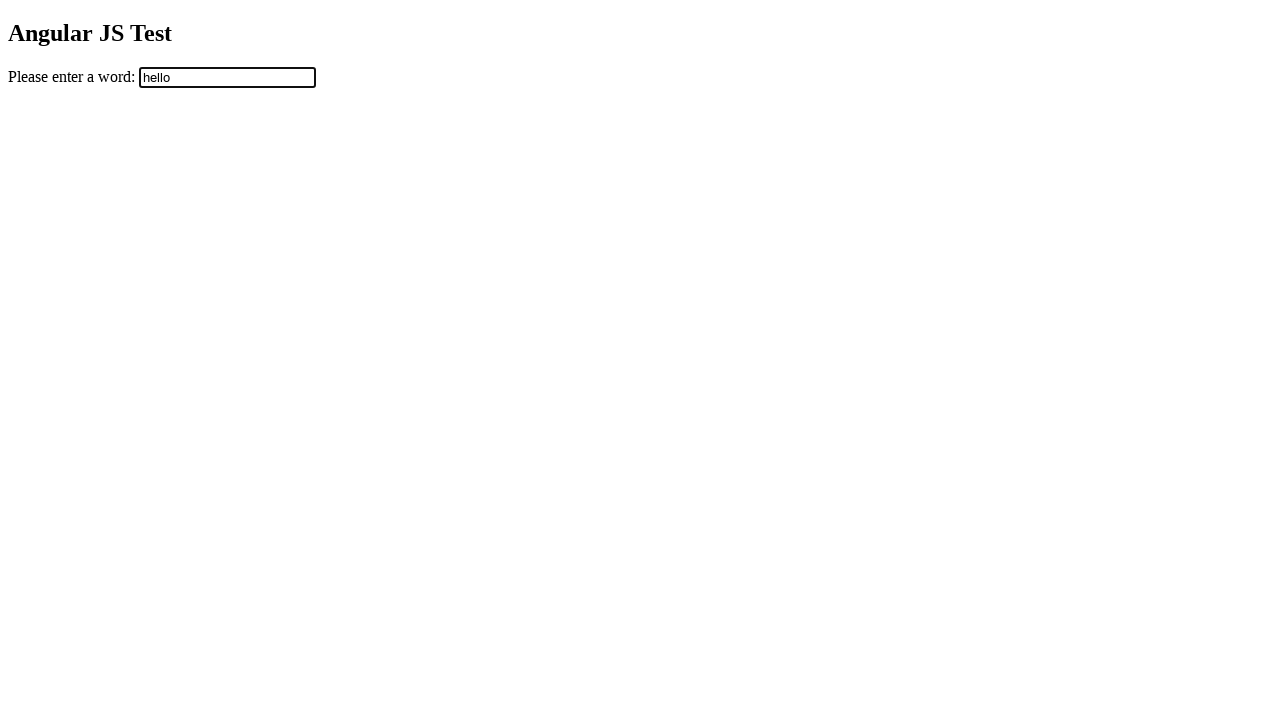

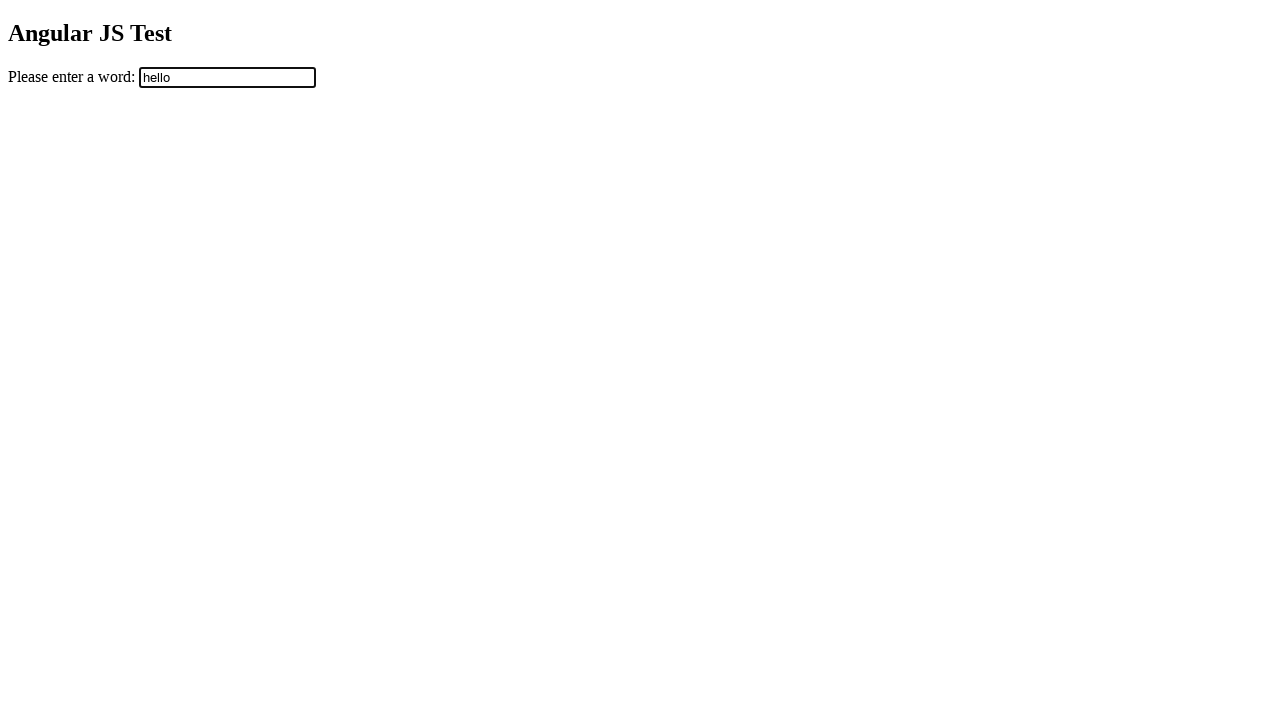